Tests dynamic controls by clicking the Enable button for an input field and waiting for the input to become enabled

Starting URL: https://the-internet.herokuapp.com/dynamic_controls

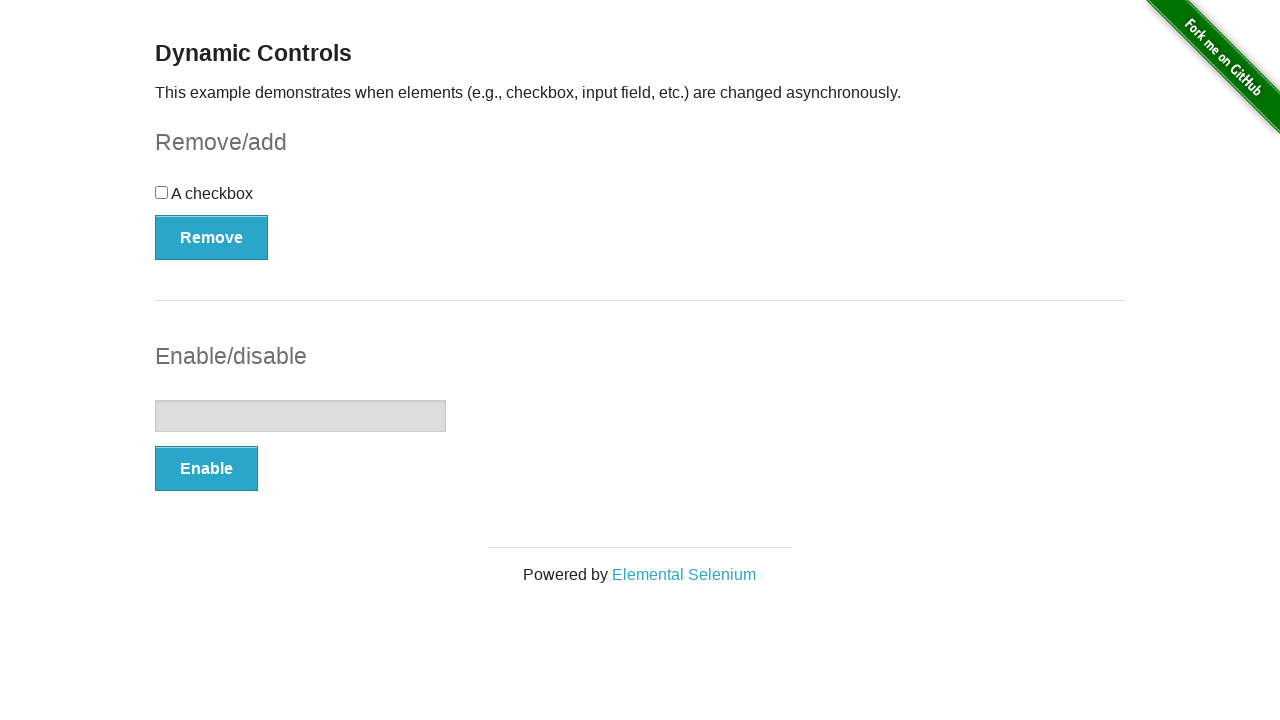

Clicked Enable button for input field at (206, 469) on #input-example button
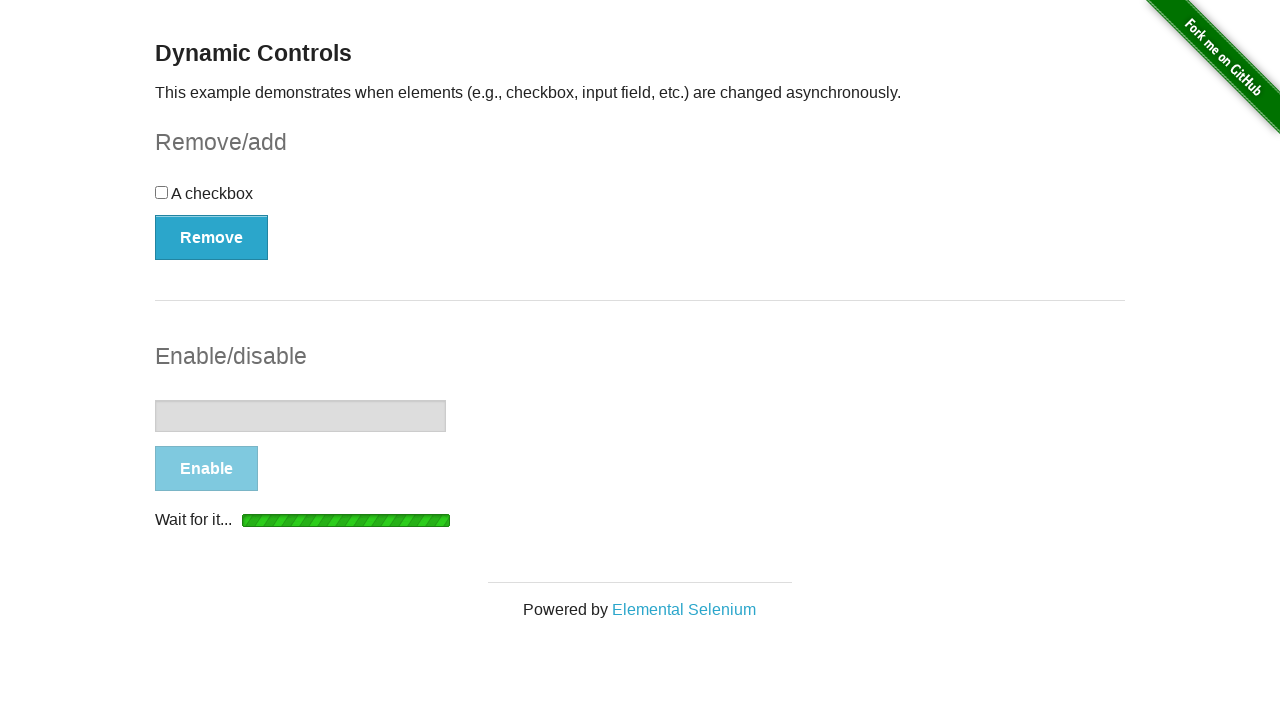

Waited for input field to become enabled
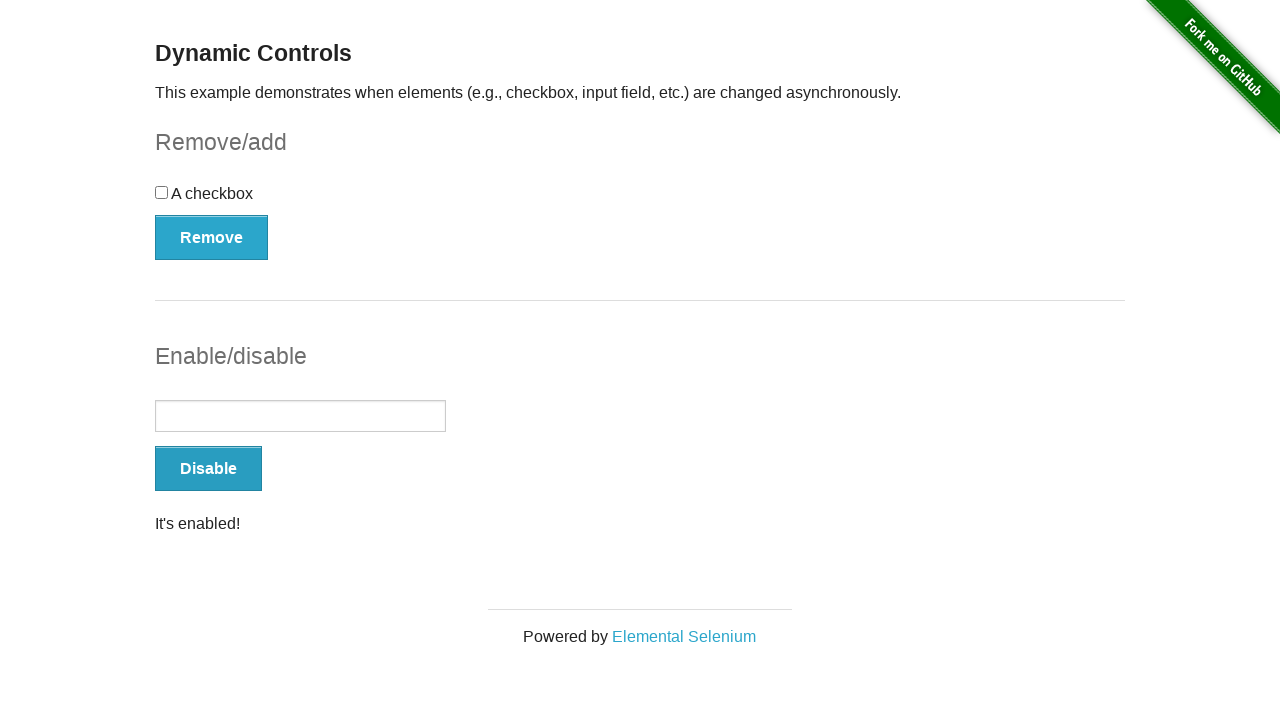

Retrieved disabled attribute from input field
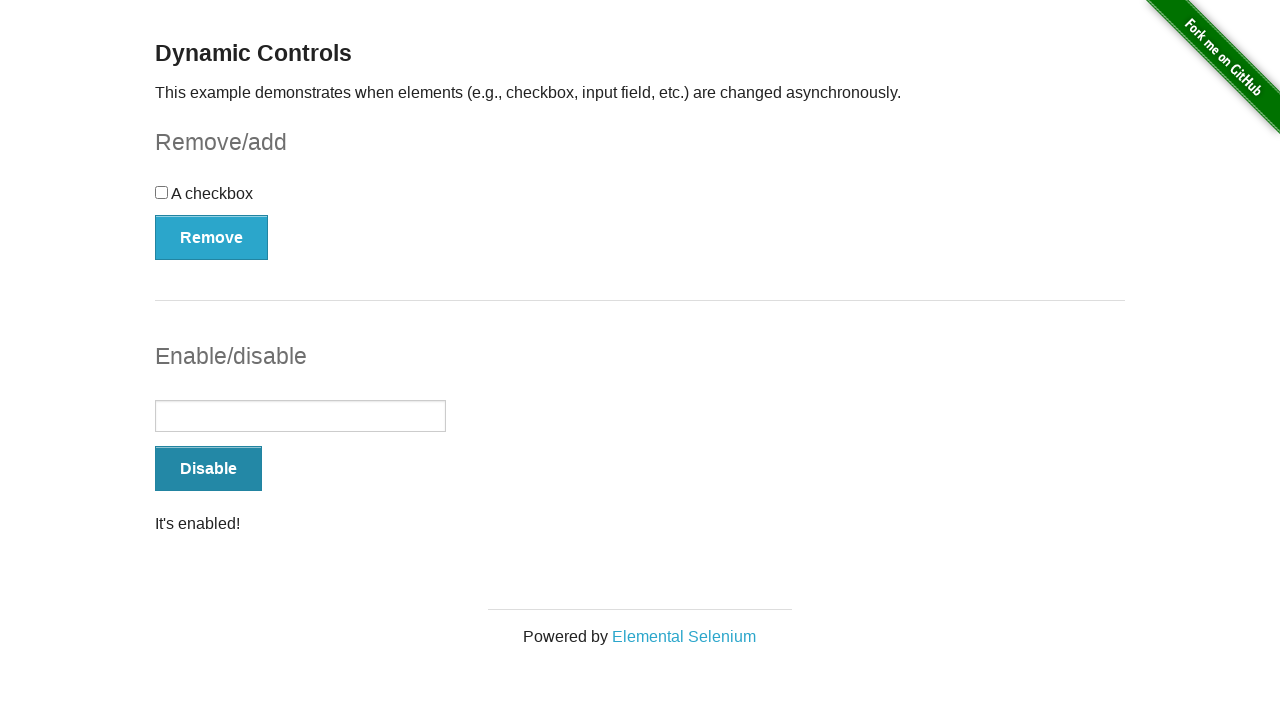

Verified input field is enabled (disabled attribute is None)
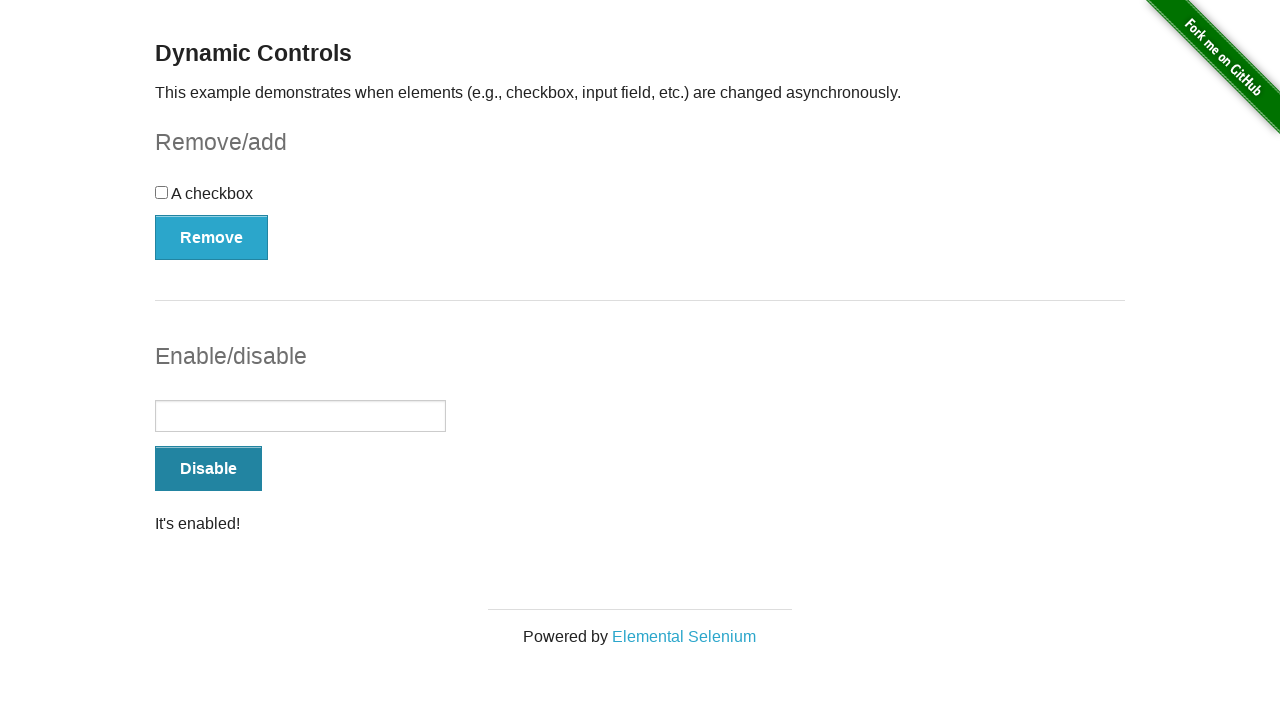

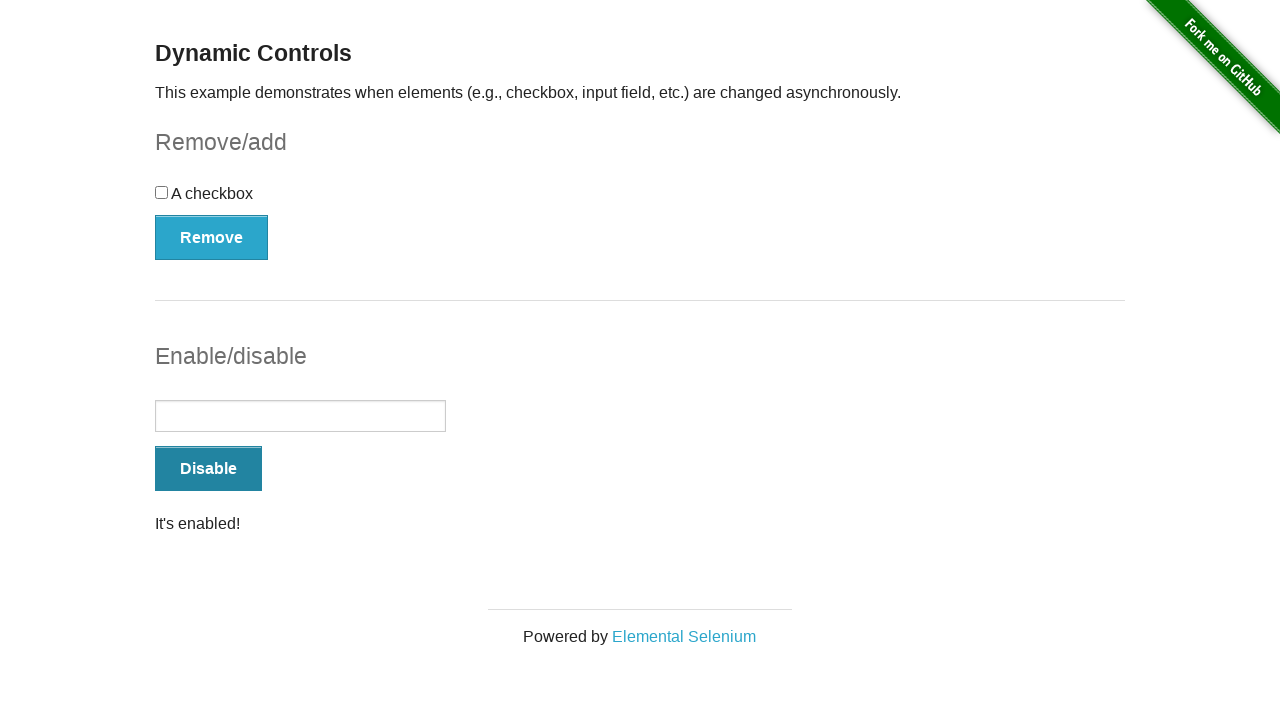